Tests handling of a JavaScript confirm dialog by clicking a button that triggers a confirm dialog and accepting it

Starting URL: https://letcode.in/alert

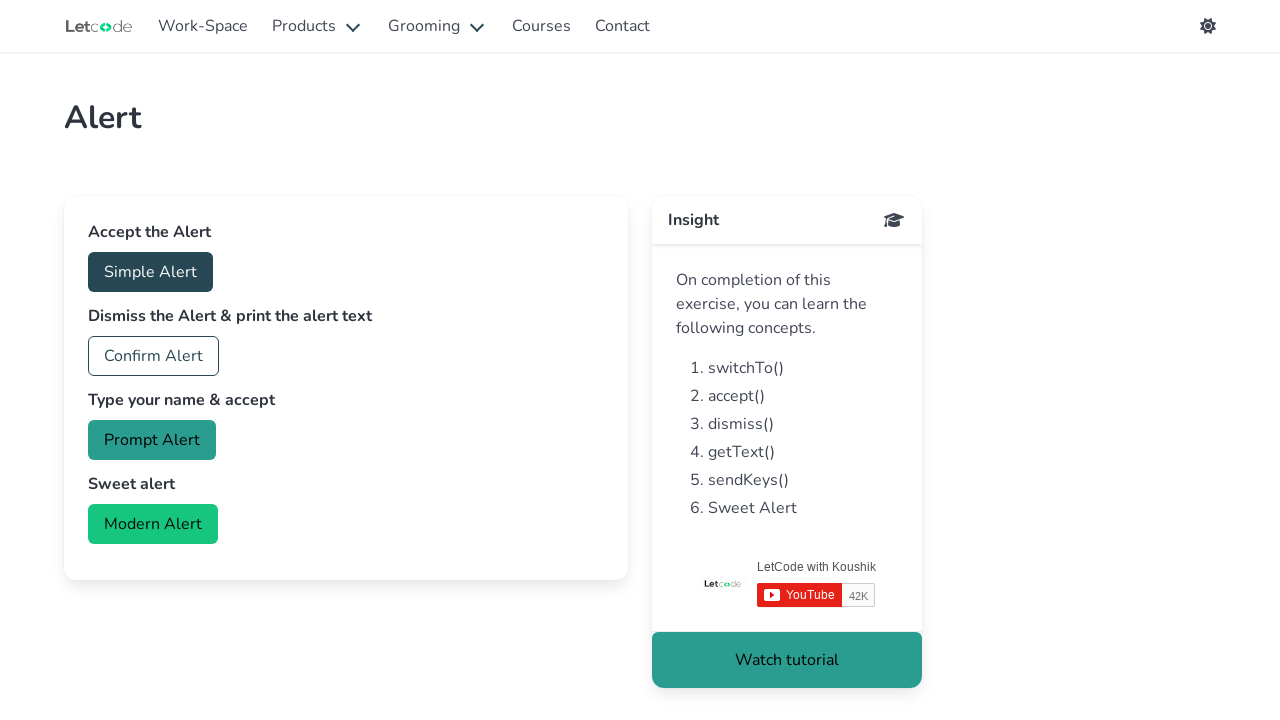

Set up dialog handler to accept confirm dialogs
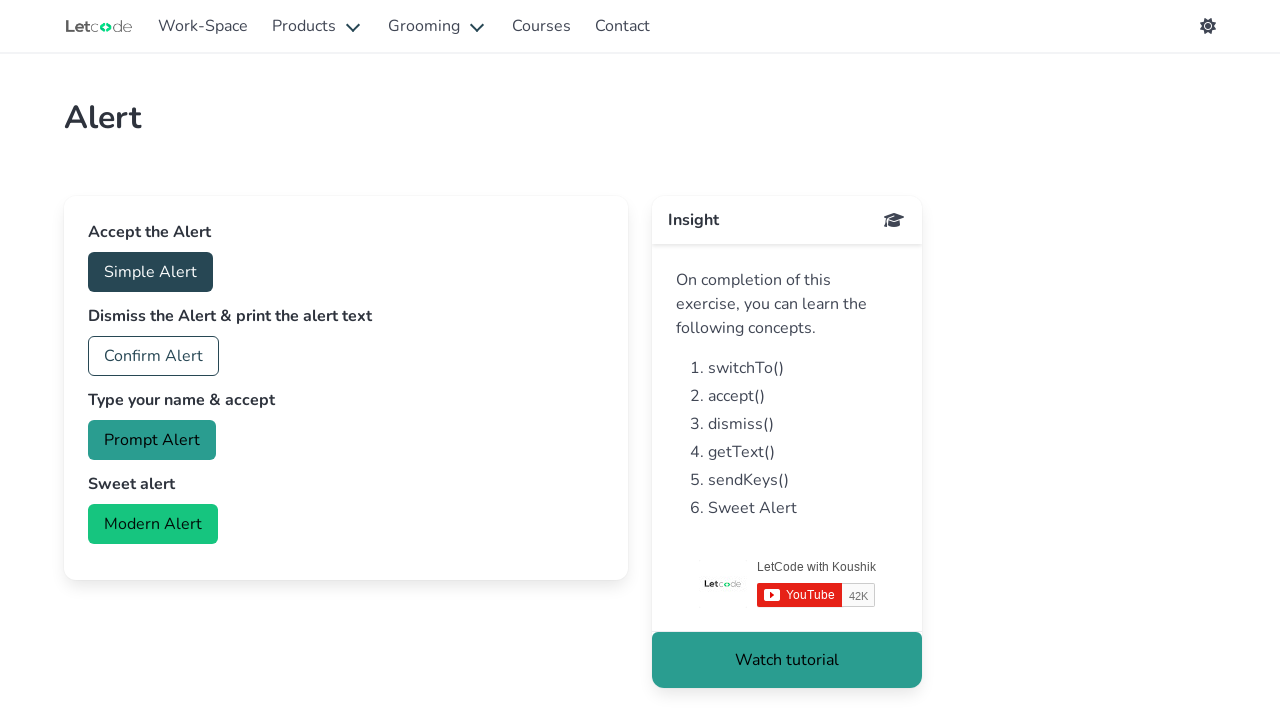

Clicked the Confirm Alert button to trigger confirm dialog at (154, 356) on internal:text="Confirm Alert"i
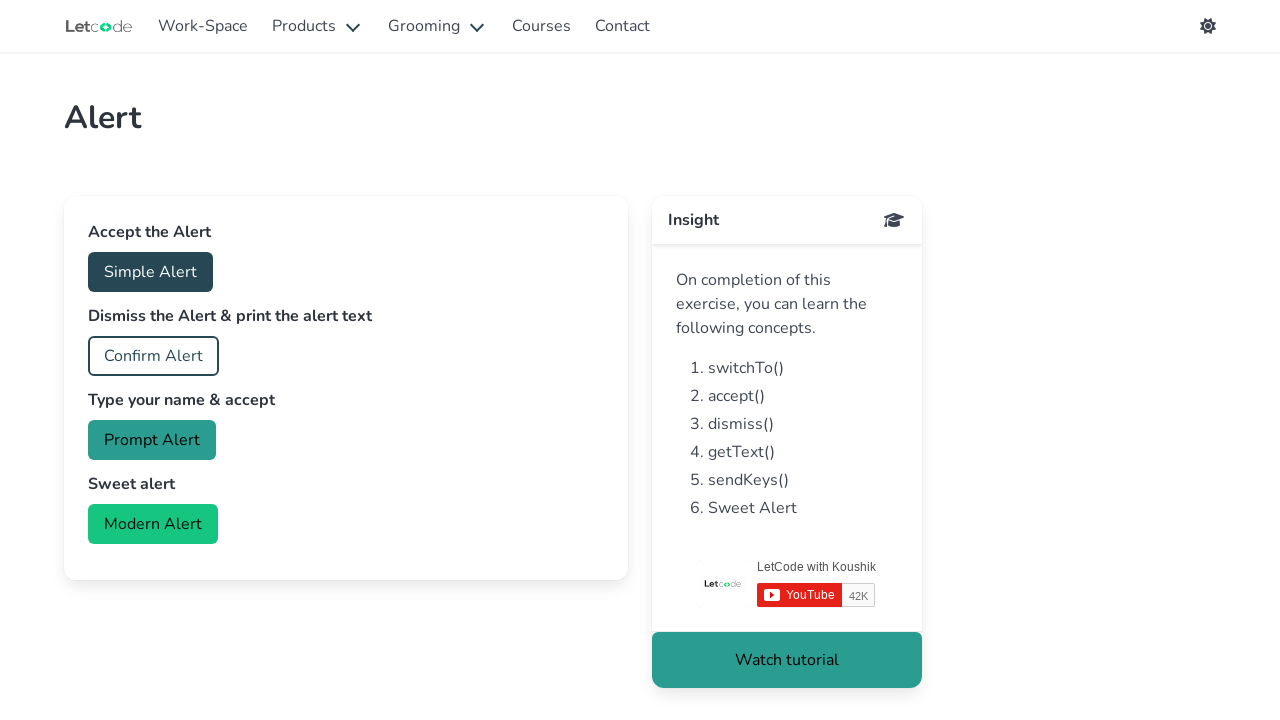

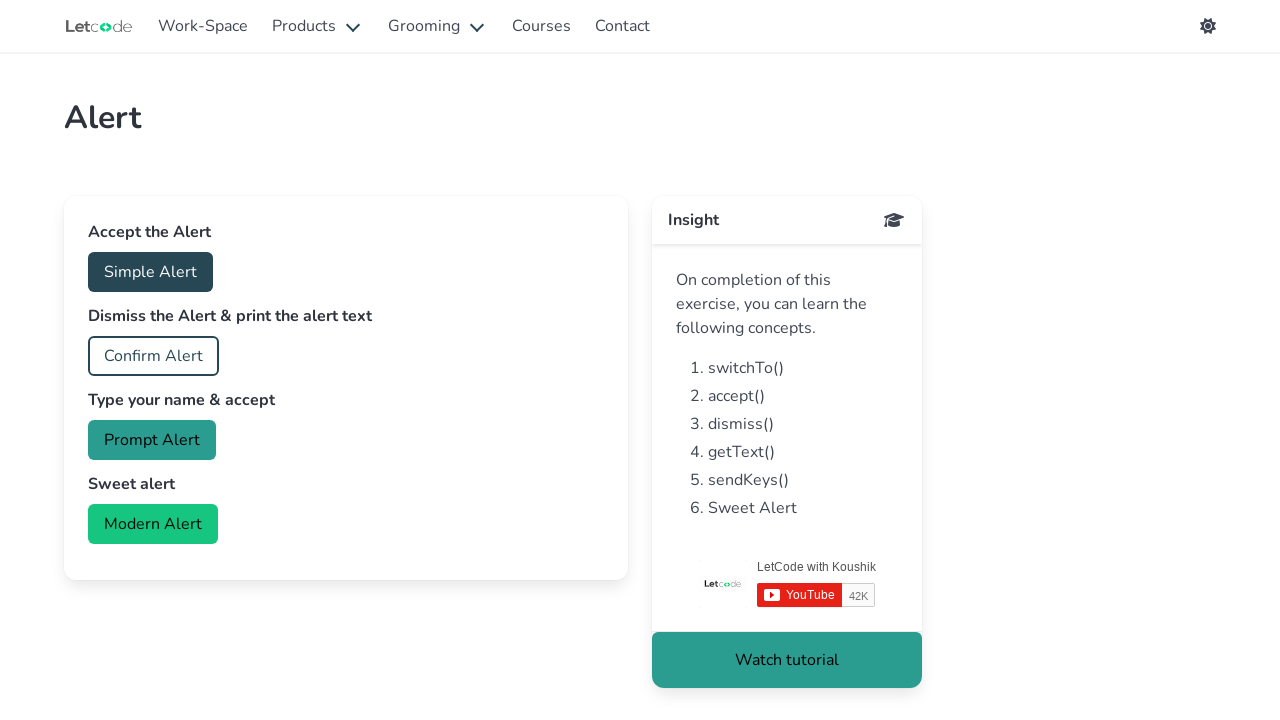